Tests city selection functionality by clicking on region selection and choosing Saint Petersburg, then verifying the city has changed

Starting URL: https://www.dogeat.ru/

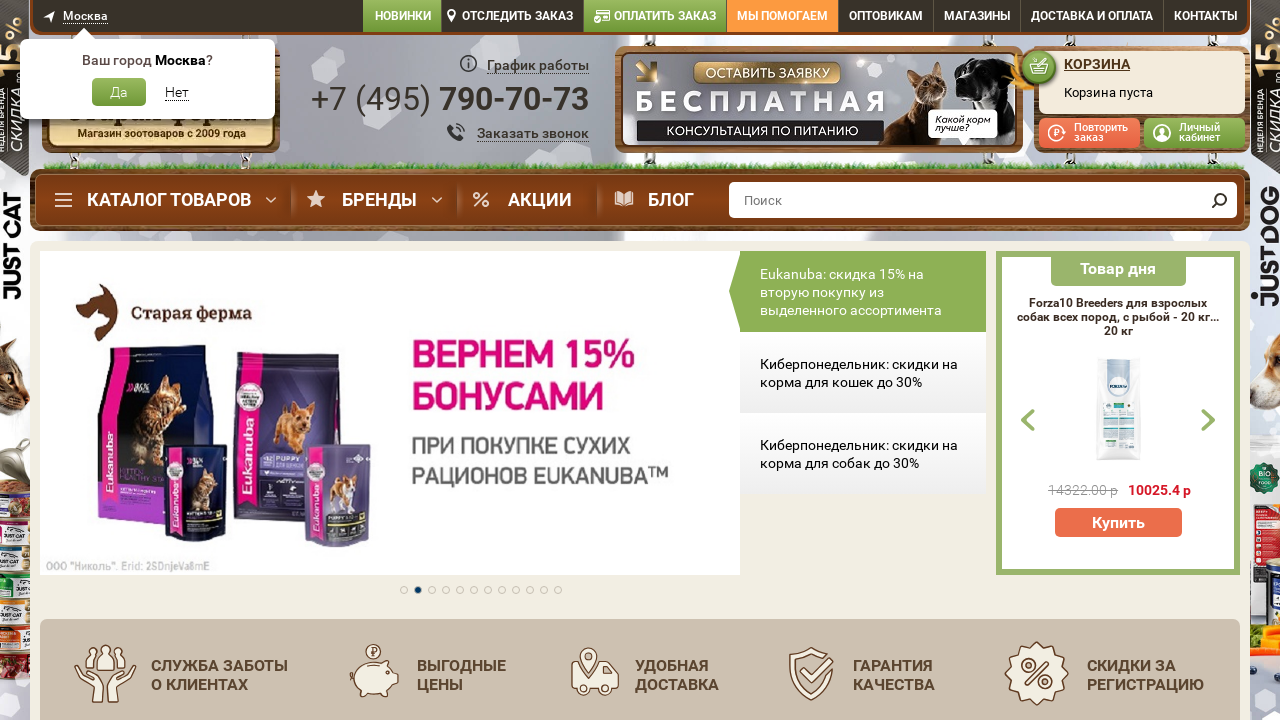

Clicked region unconfirm button to open city selector at (176, 92) on #regionUnconfirm
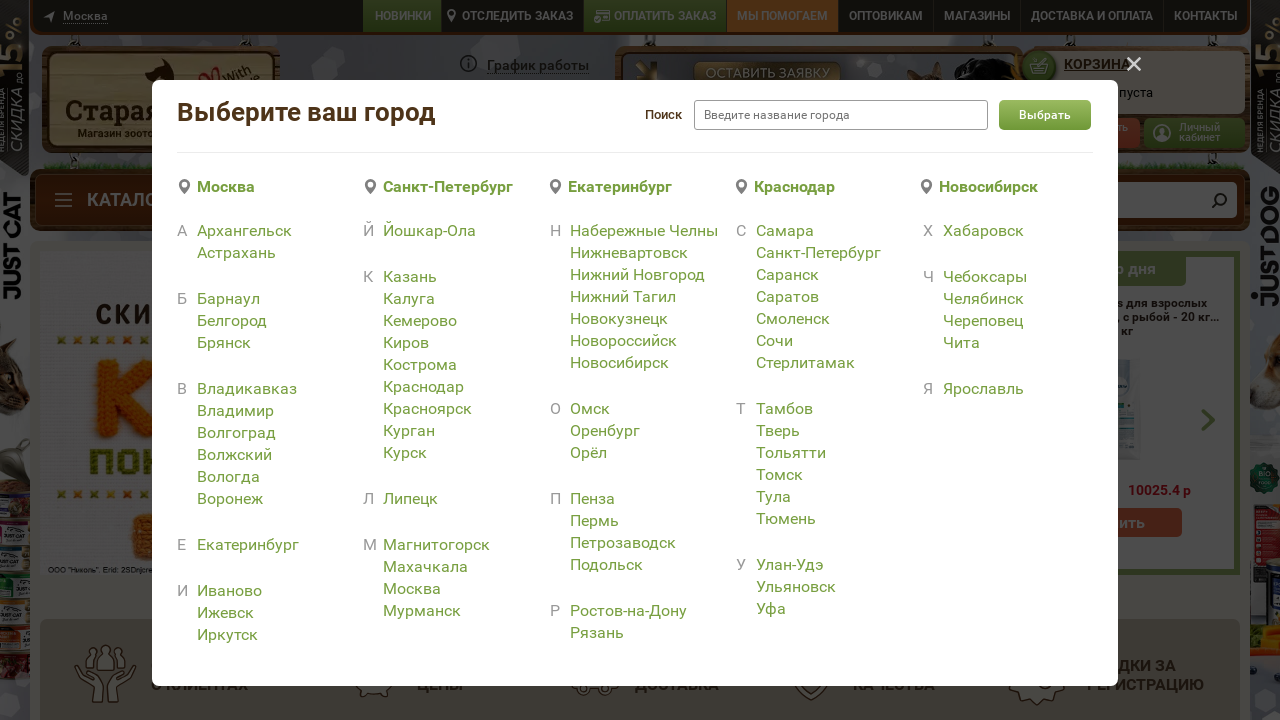

Selected Saint Petersburg from city options at (438, 186) on [data-id='4']
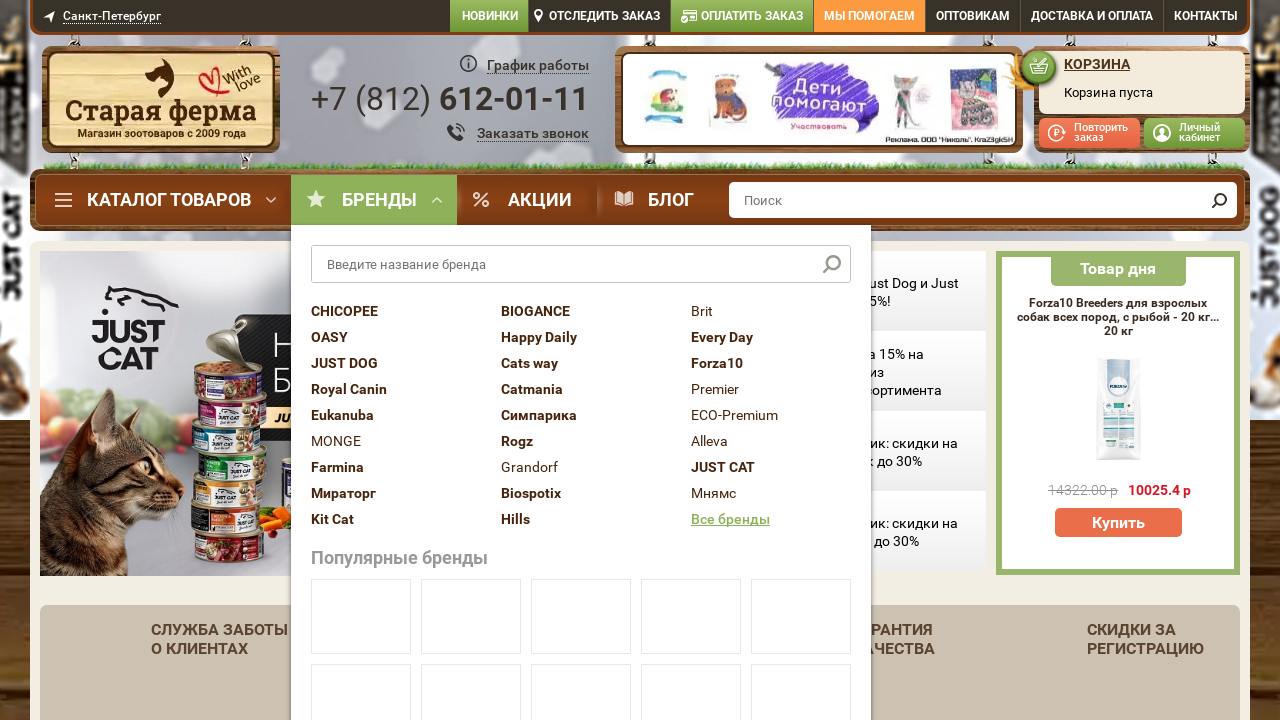

City text element loaded after selection
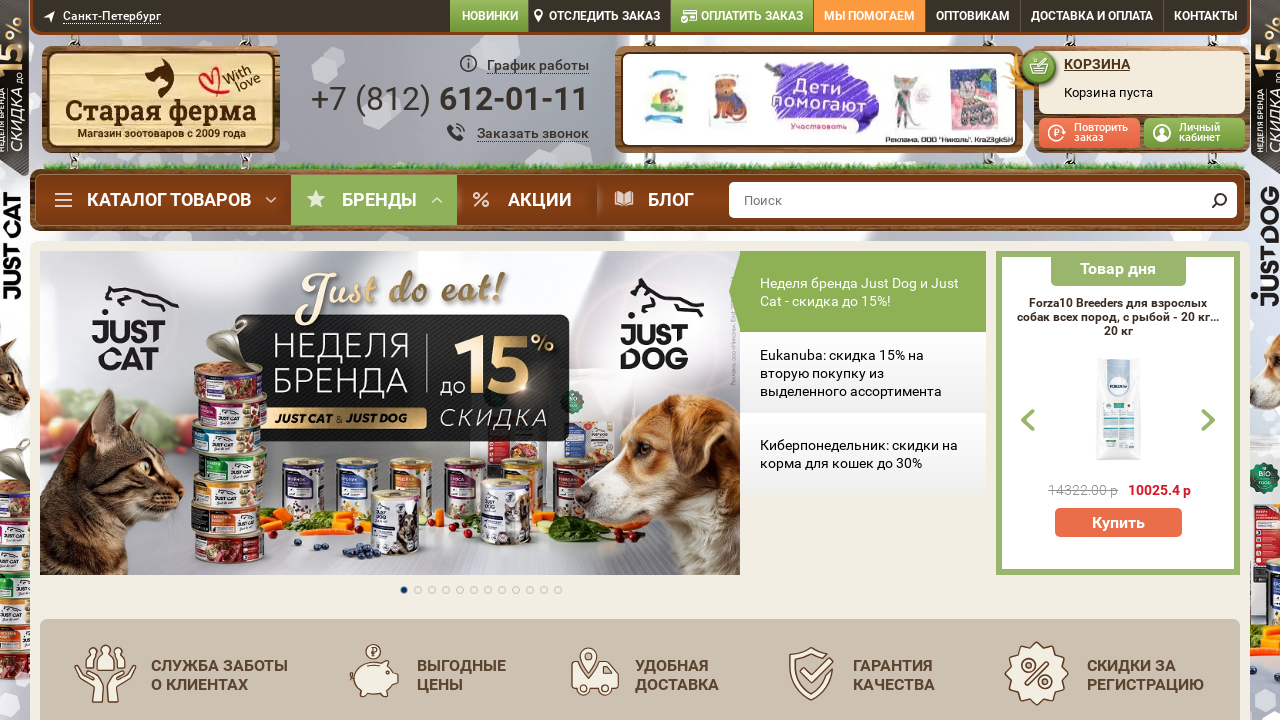

Located city element for verification
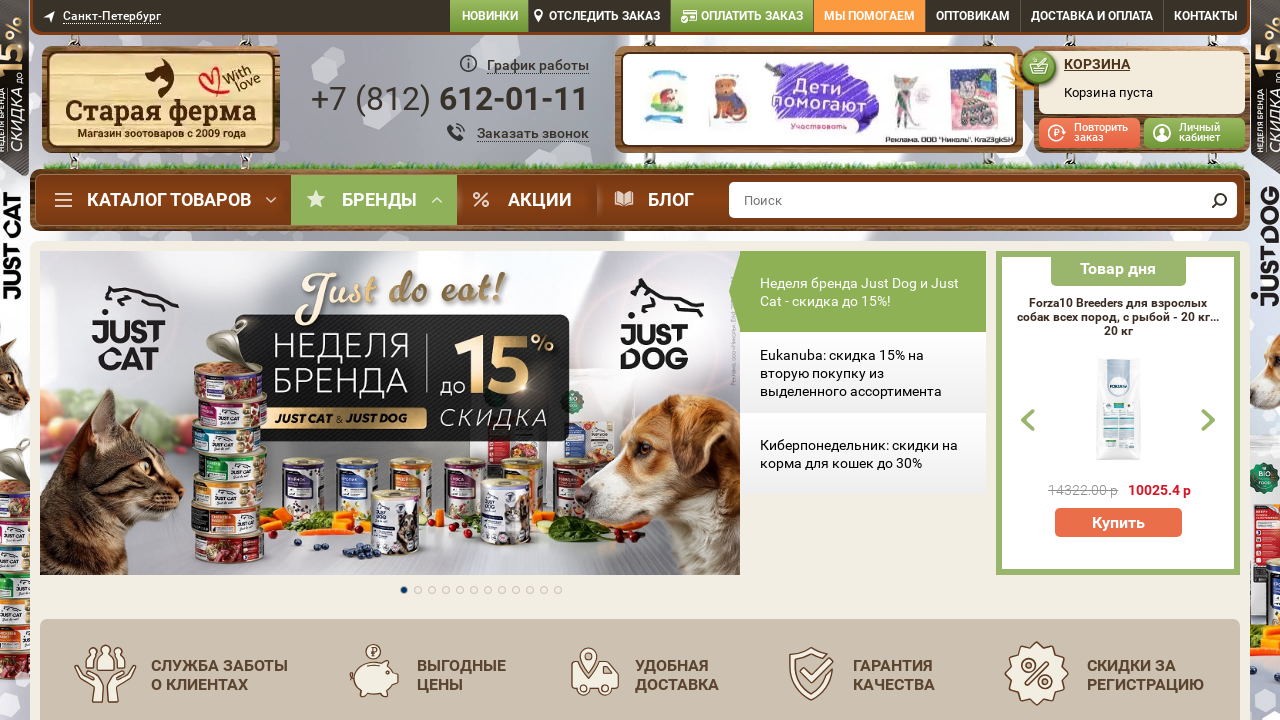

Verified city has changed to Санкт-Петербург
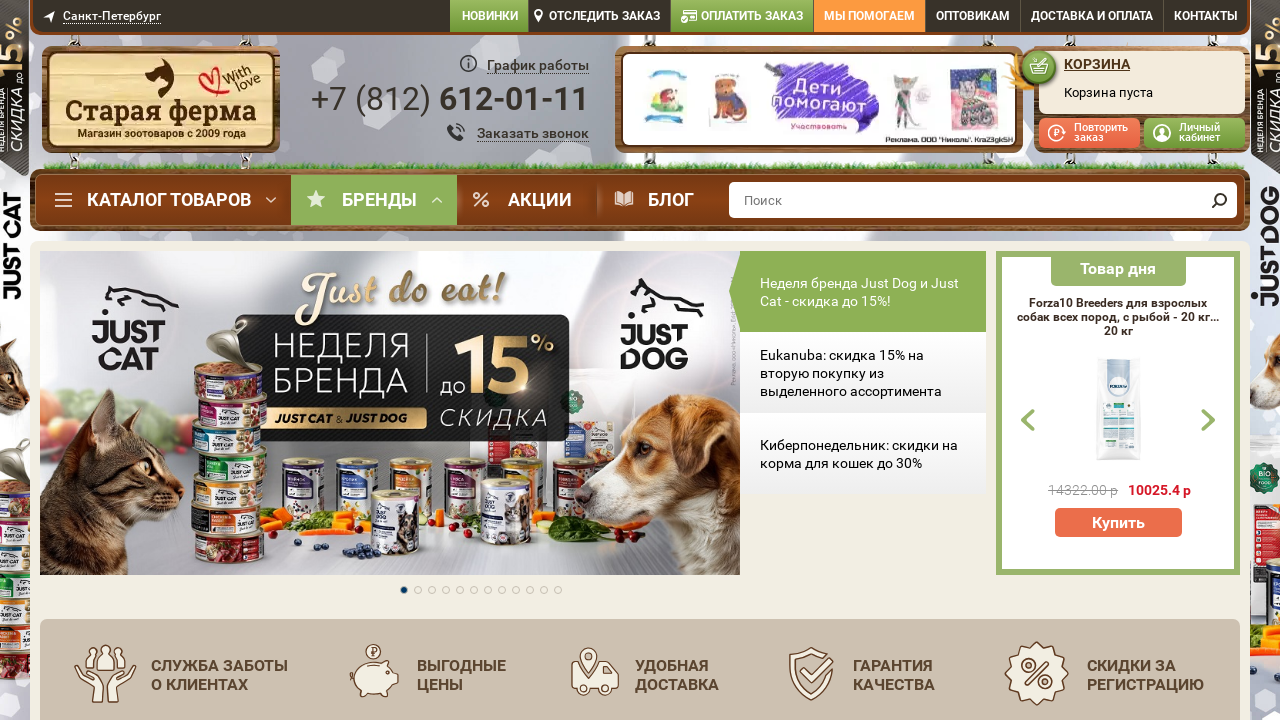

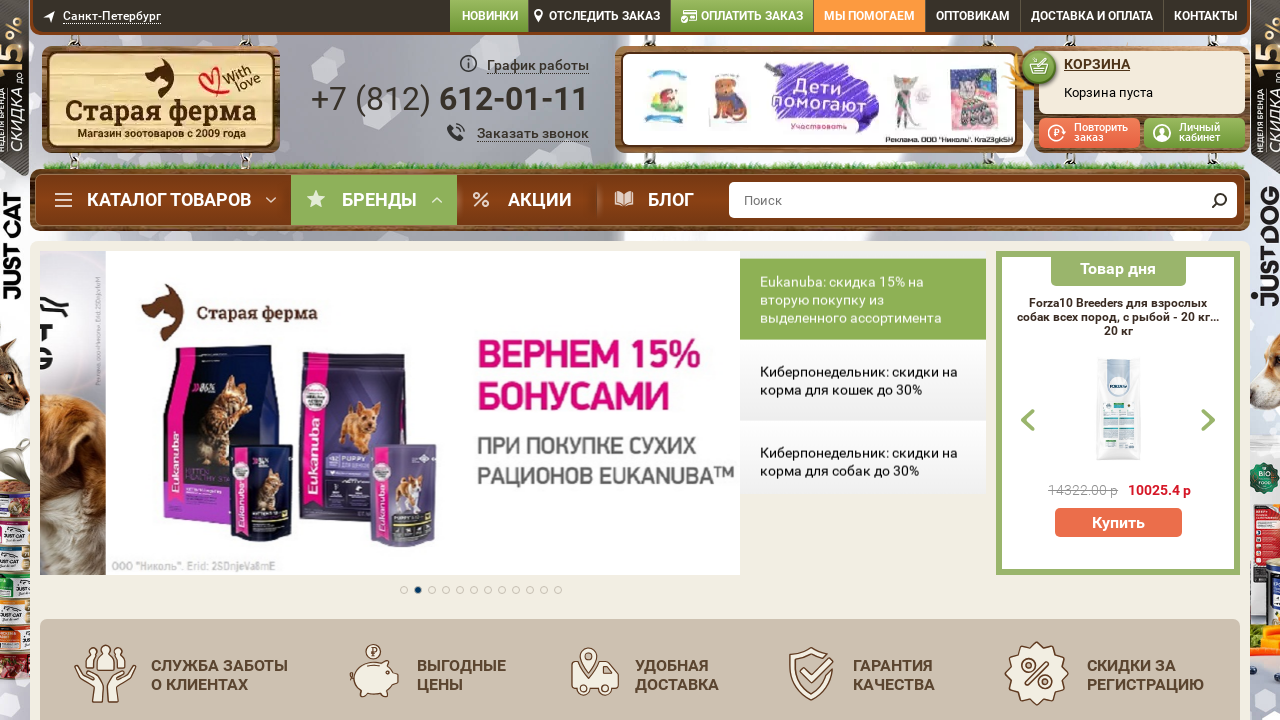